Tests adding an Apple monitor to cart from Monitors category, then deleting it

Starting URL: https://www.demoblaze.com/

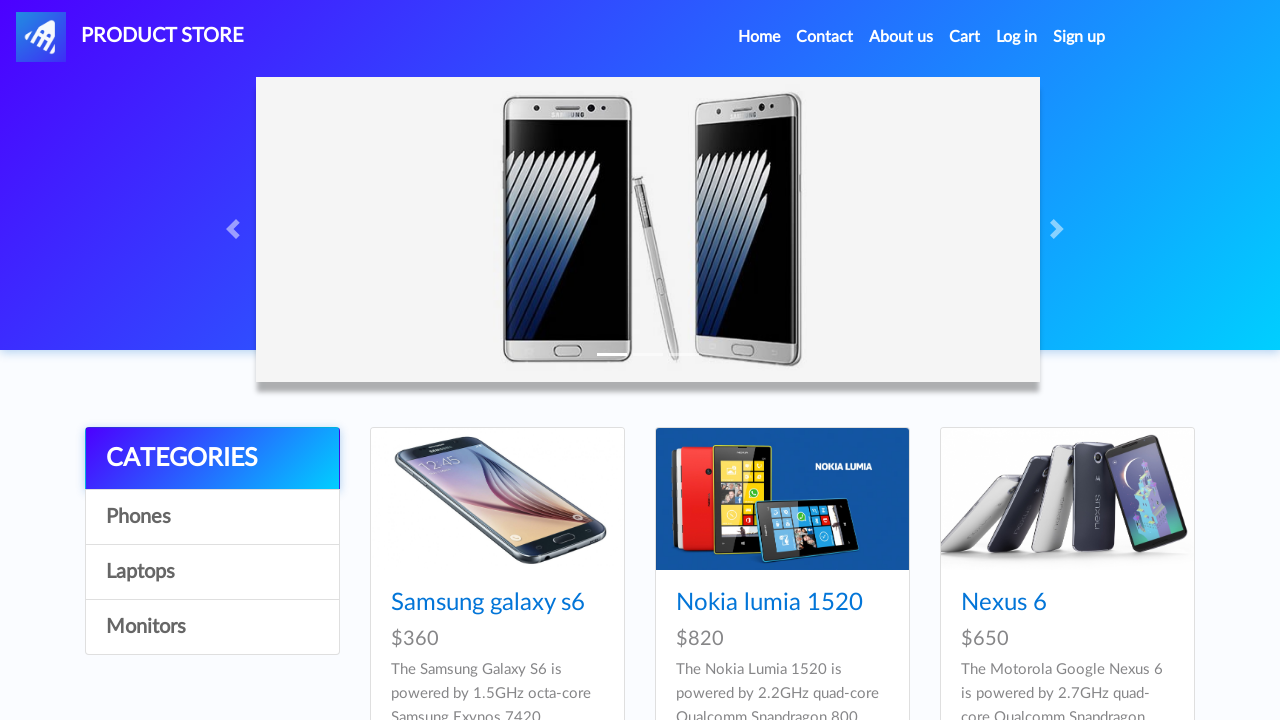

Clicked on Monitors category at (212, 627) on text=Monitors
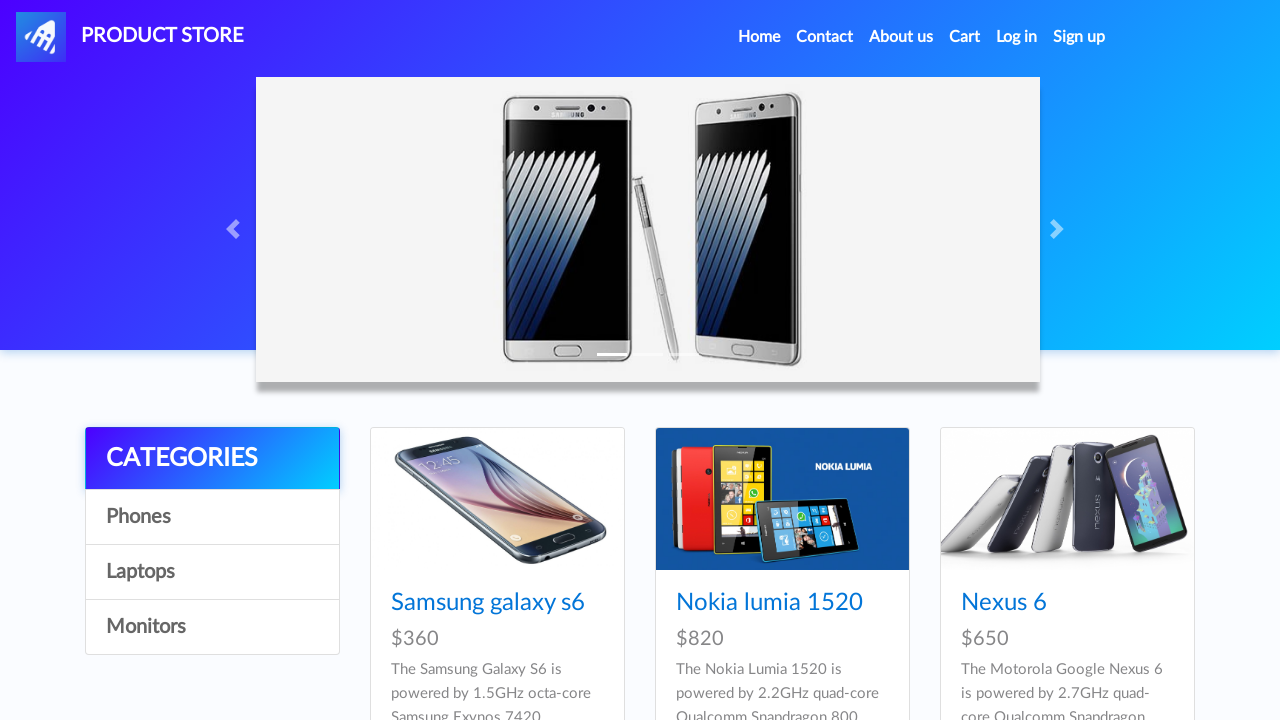

Clicked on Apple monitor 24 product link at (484, 603) on a.hrefch:has-text('Apple monitor 24')
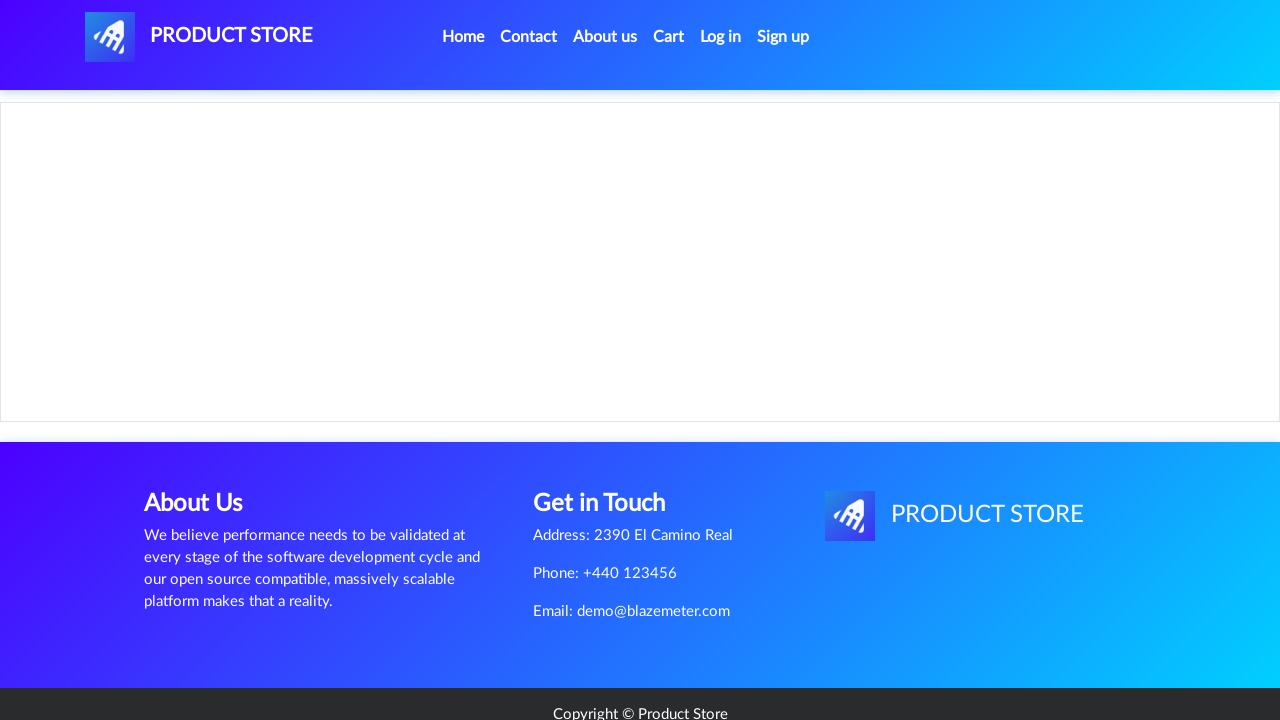

Product page loaded with Apple monitor 24 details
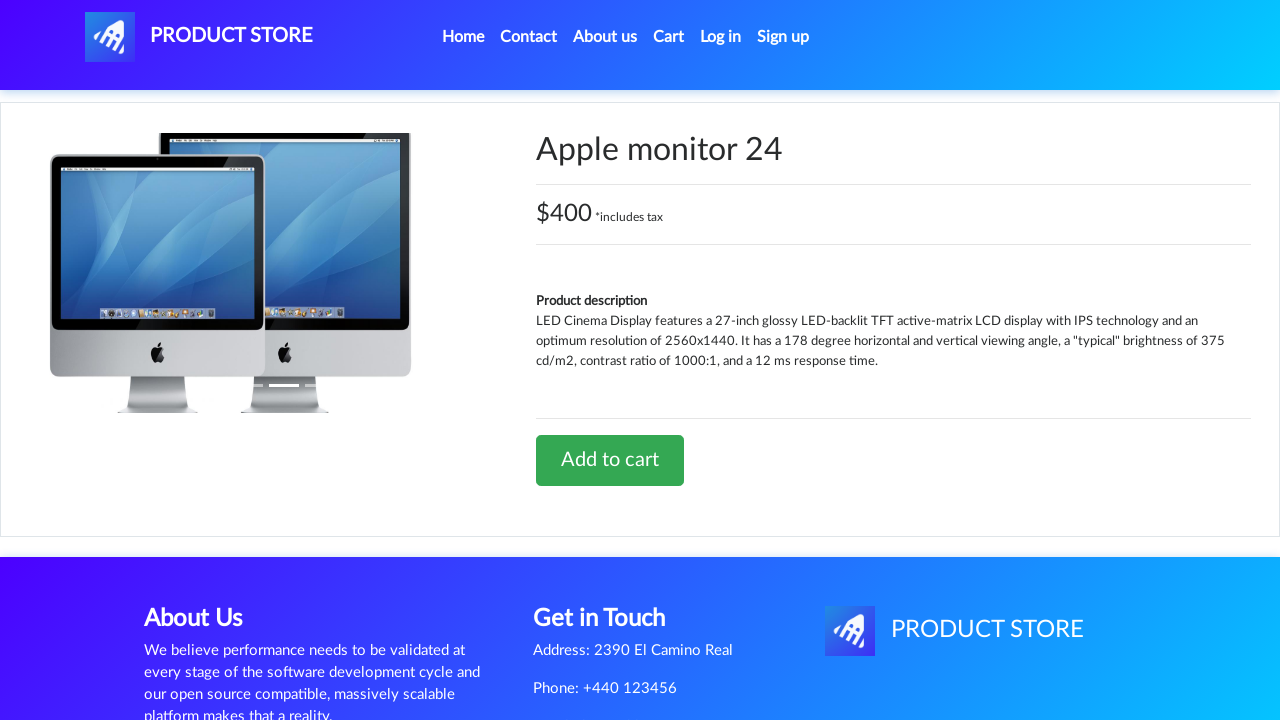

Add to cart button became visible
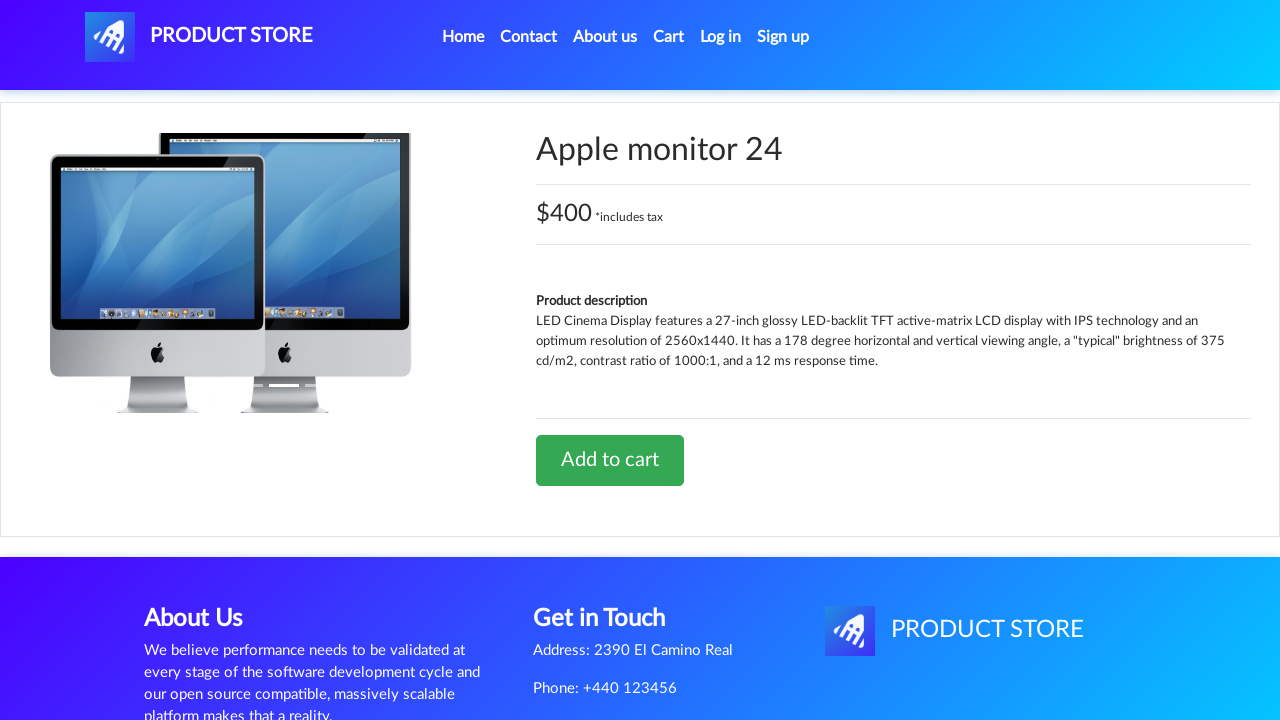

Clicked Add to cart button for Apple monitor 24 at (610, 460) on text=Add to cart
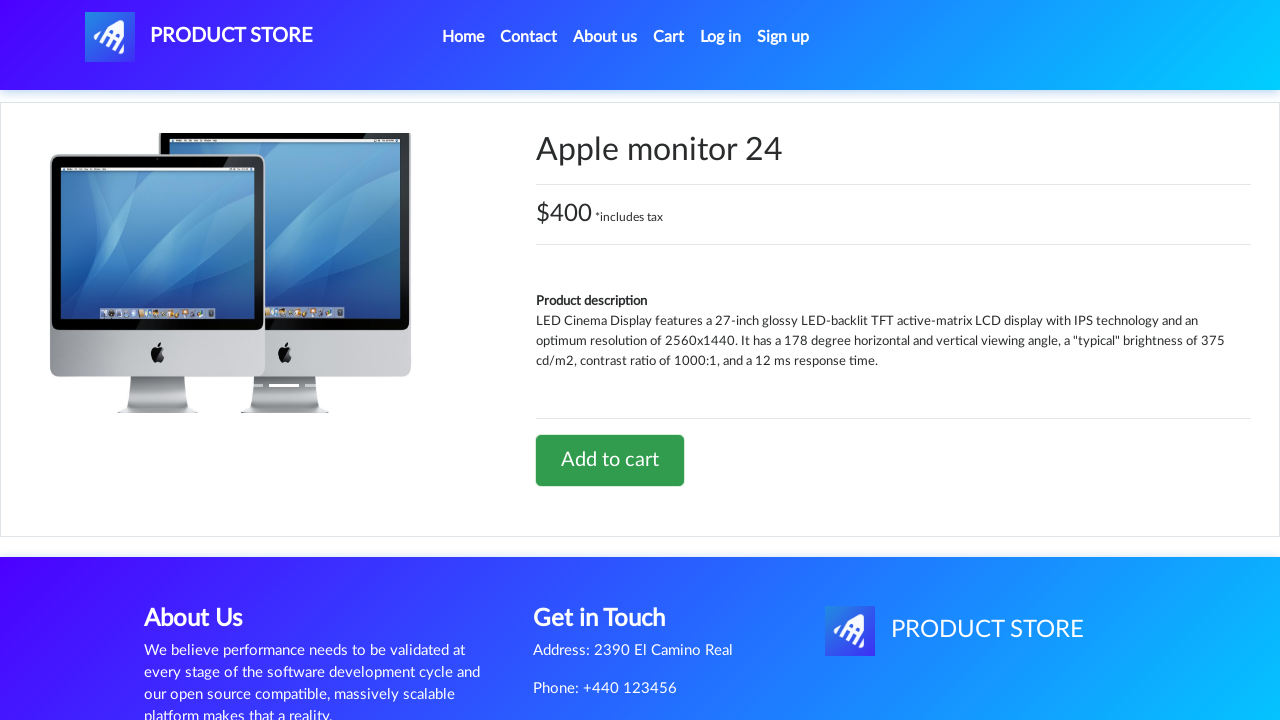

Clicked Cart link in navigation at (669, 37) on a.nav-link:has-text('Cart')
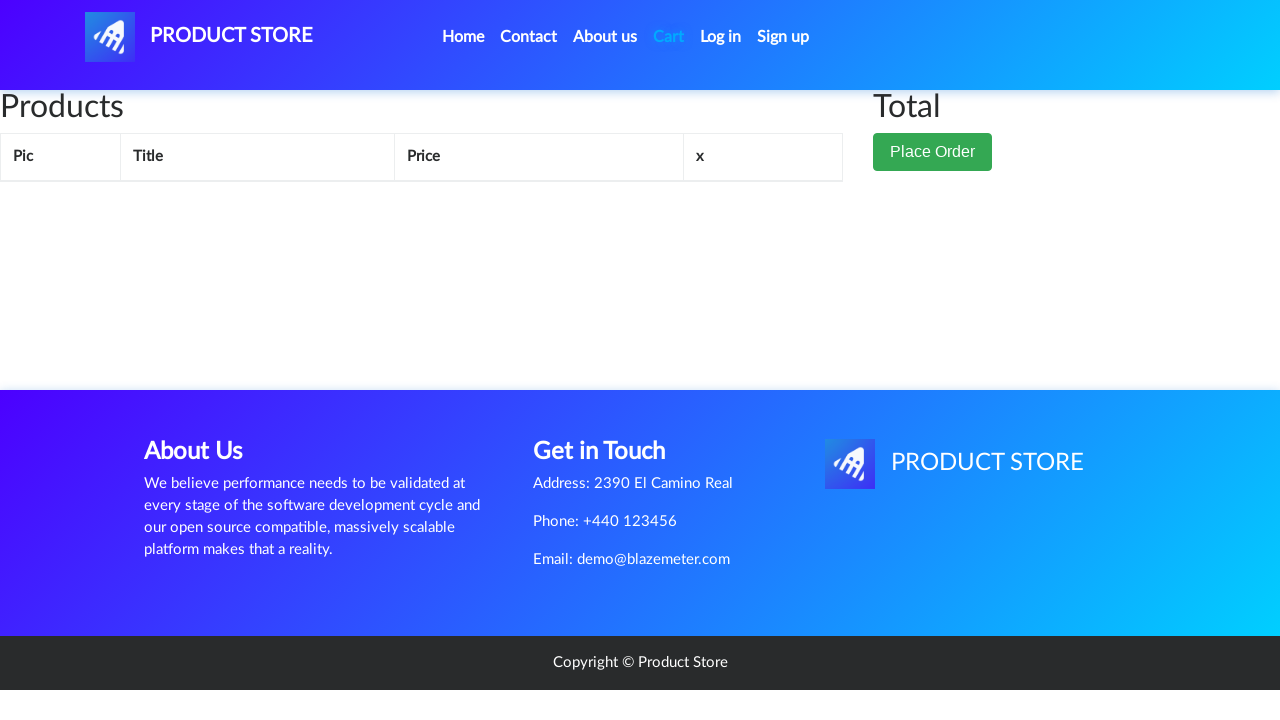

Apple monitor 24 is visible in cart
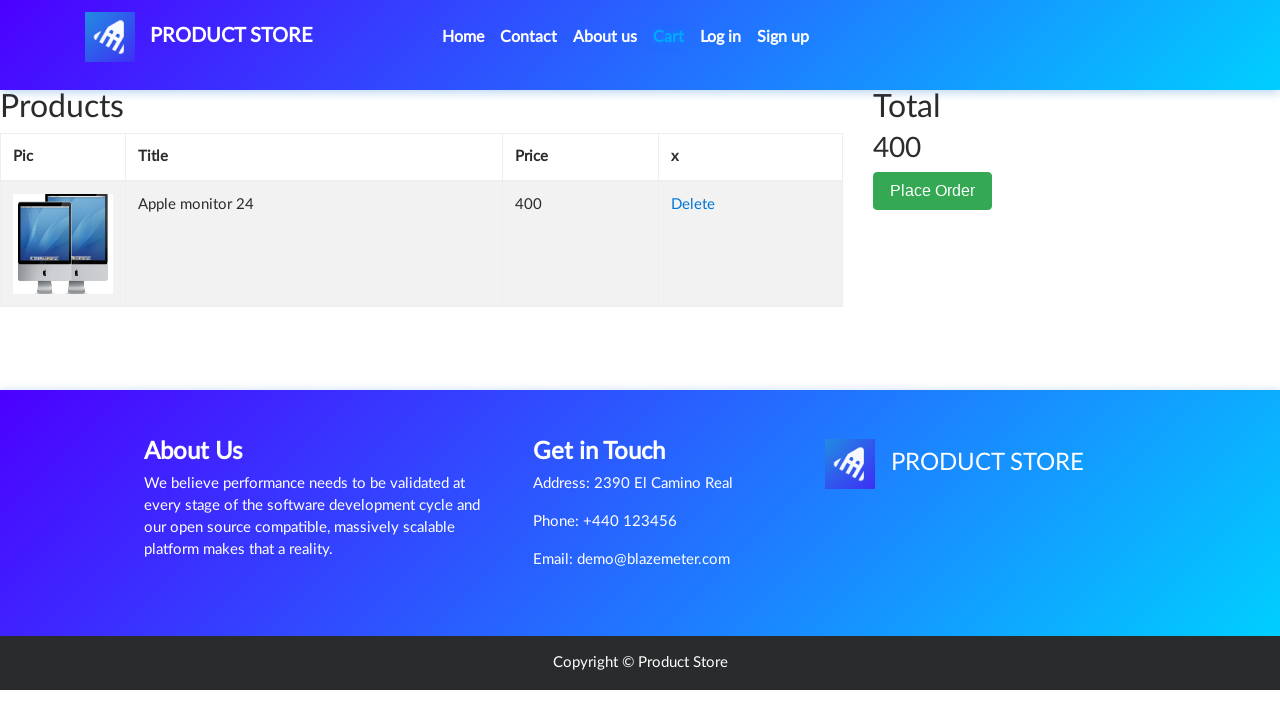

Clicked Delete link to remove Apple monitor 24 from cart at (693, 205) on text=Delete
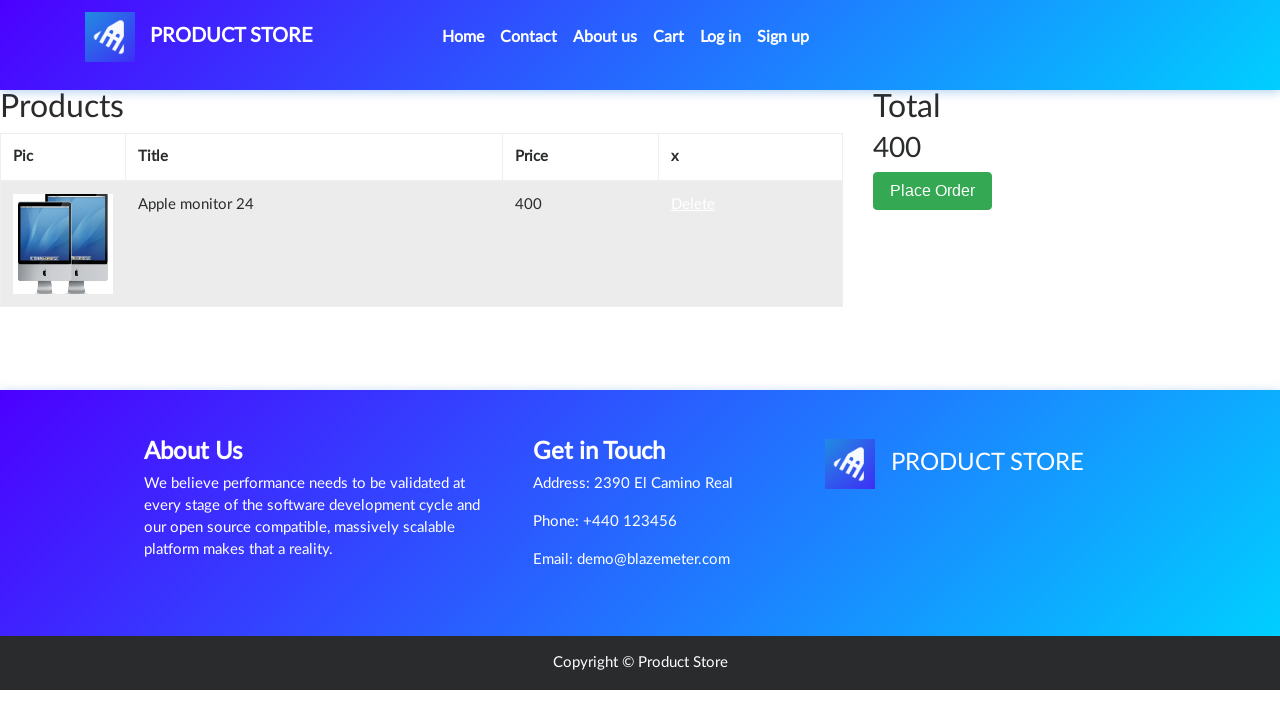

Apple monitor 24 successfully removed from cart
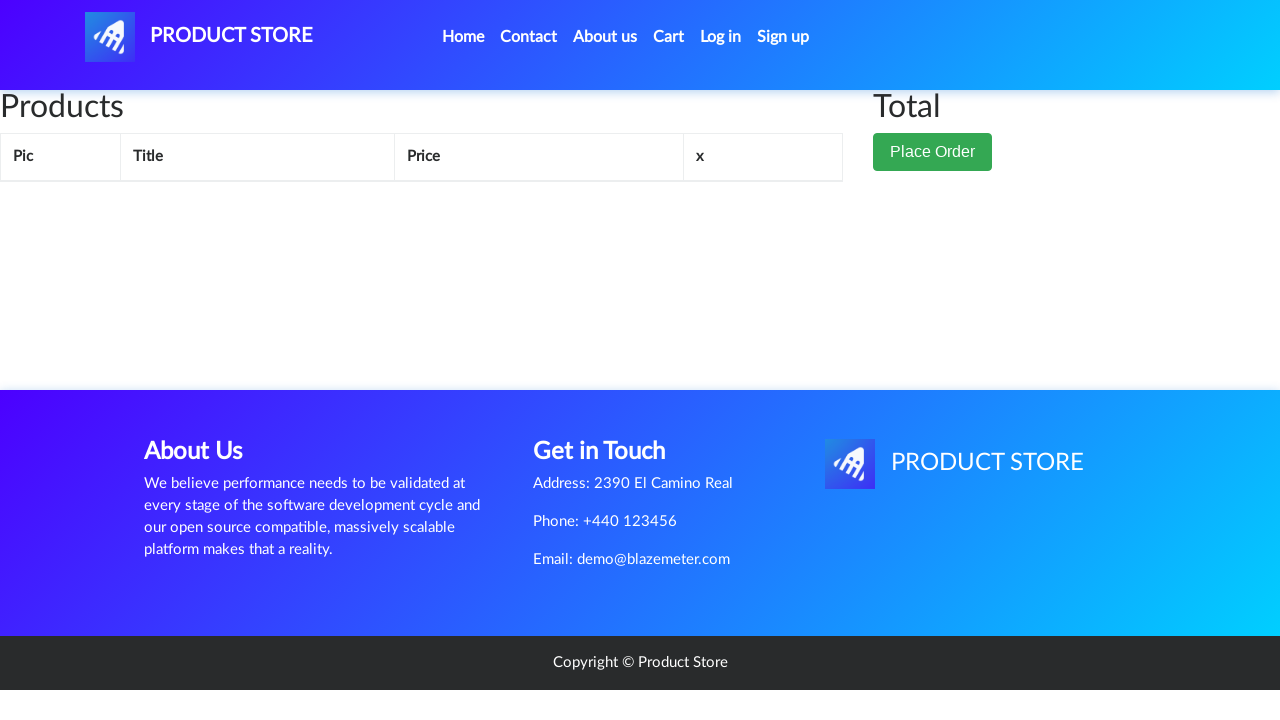

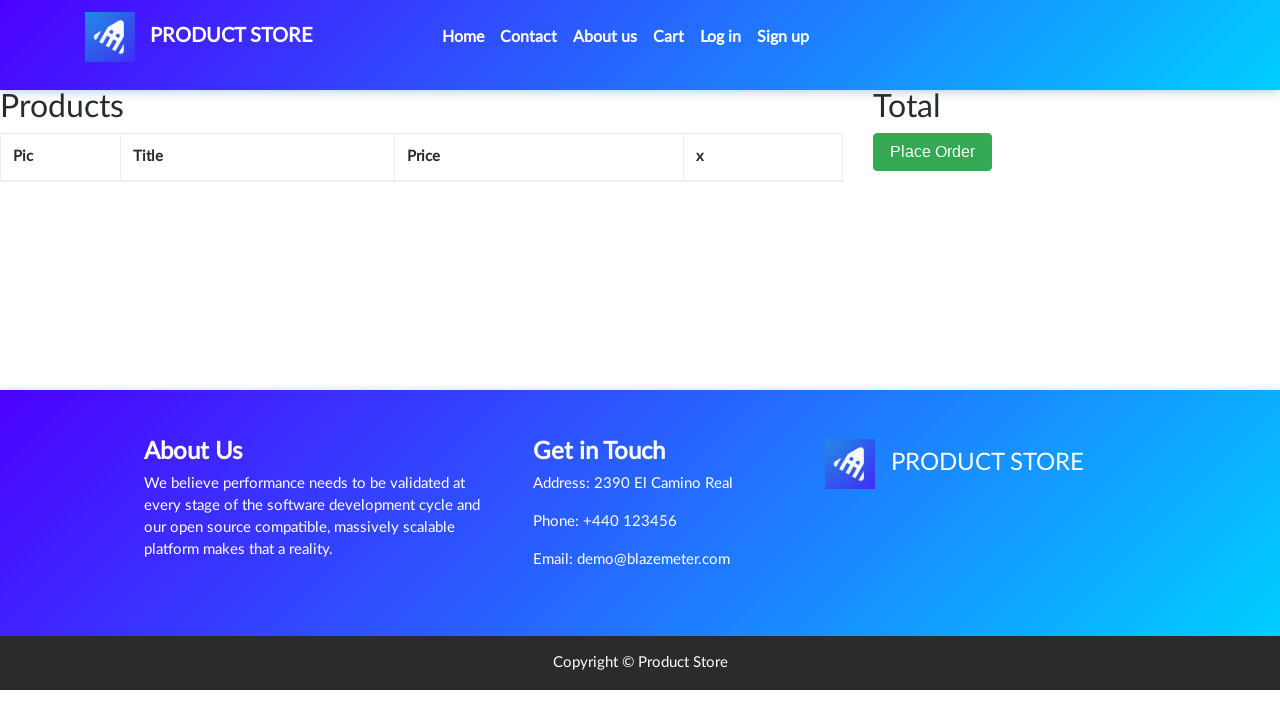